Tests the search functionality using XPath selectors by clicking the search field, typing a search term, and verifying the results

Starting URL: https://practice-react.sdetunicorns.com/

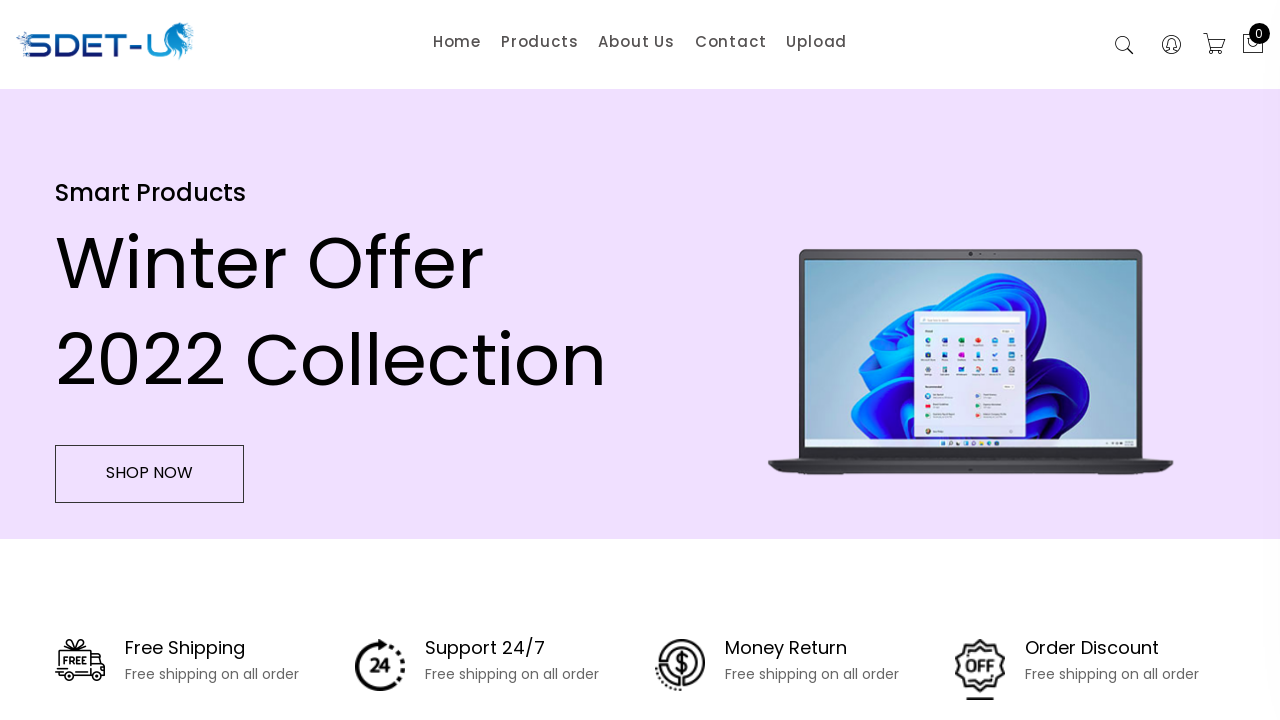

Clicked search activation button using XPath at (1124, 46) on xpath=//button[@class='search-active']
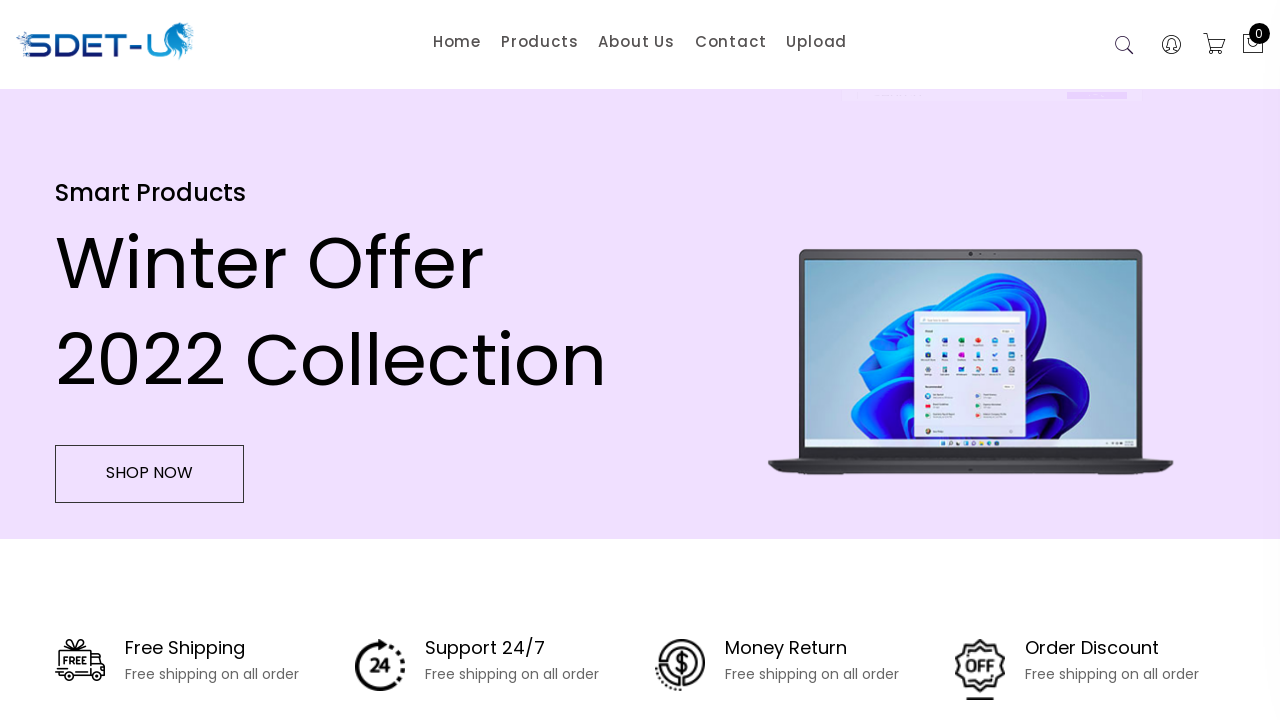

Filled search field with 'Lenovo' using XPath on //input[@placeholder='Search']
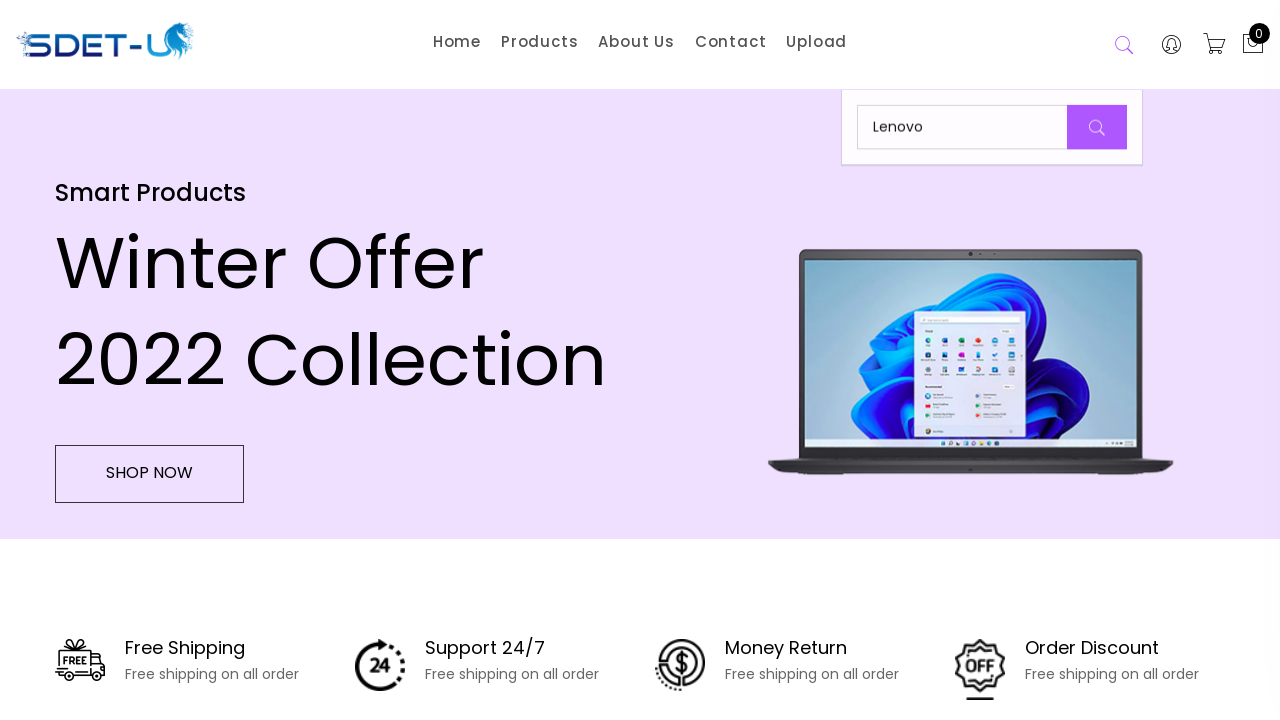

Clicked search button to submit search query using XPath at (1097, 127) on xpath=//button[@class='button-search']
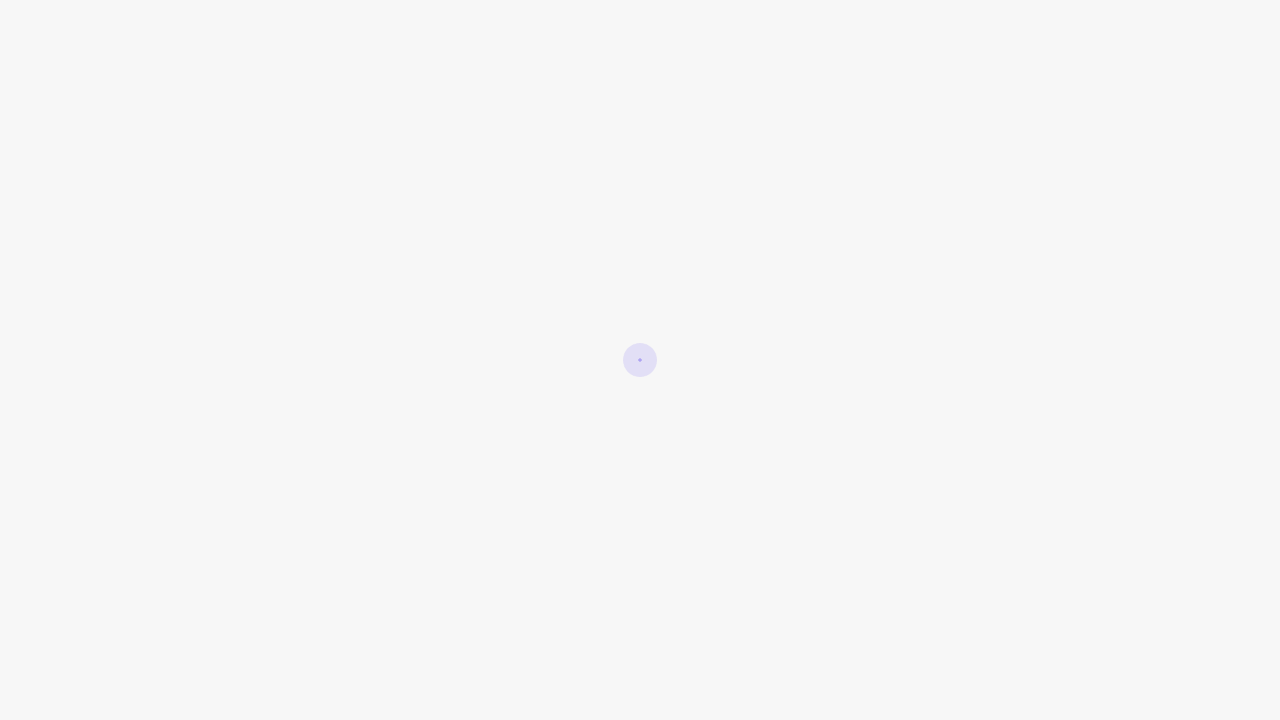

Search results for 'Lenovo' loaded and verified
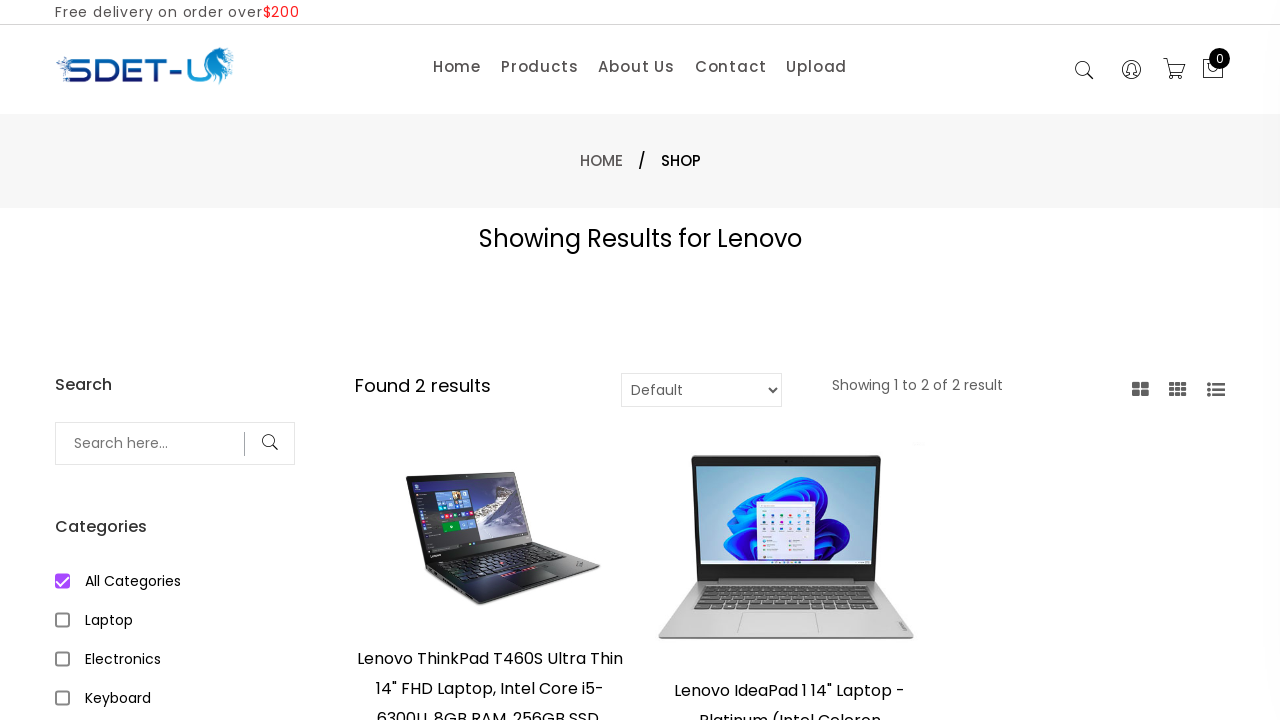

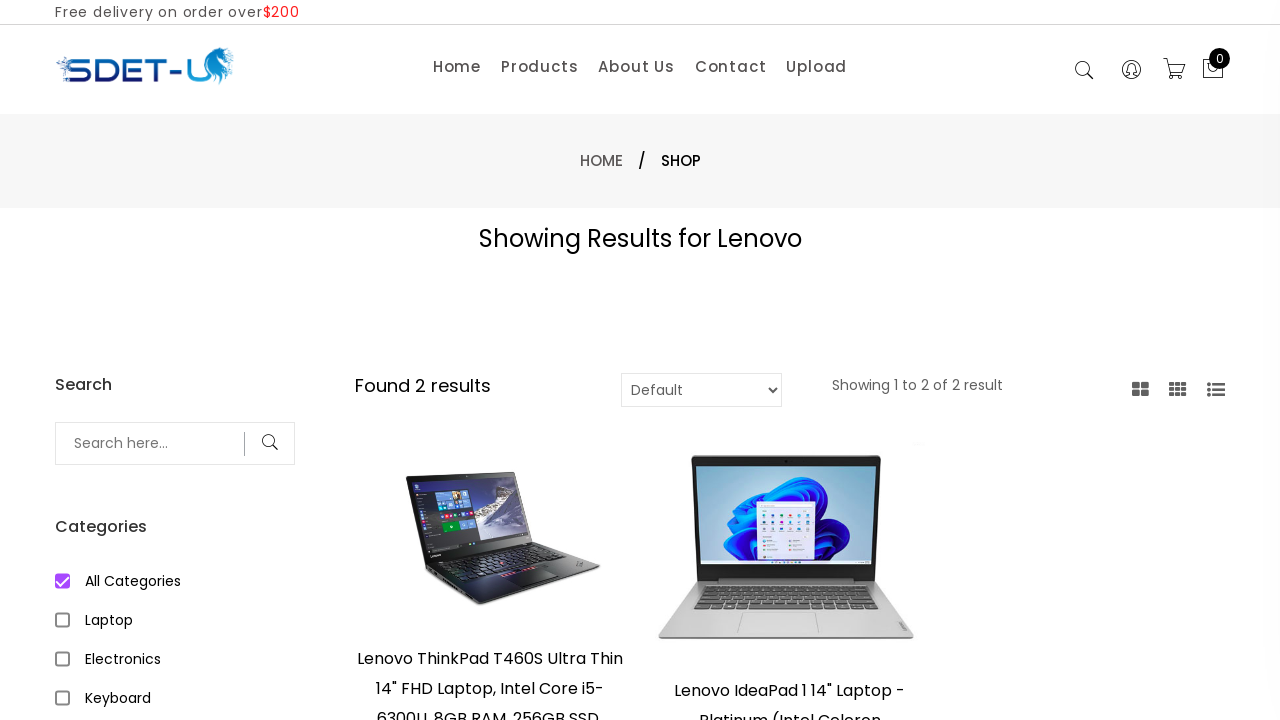